Waits for a price to drop to $100, books the item, then solves a mathematical challenge by calculating a logarithmic expression and submitting the answer

Starting URL: http://suninjuly.github.io/explicit_wait2.html

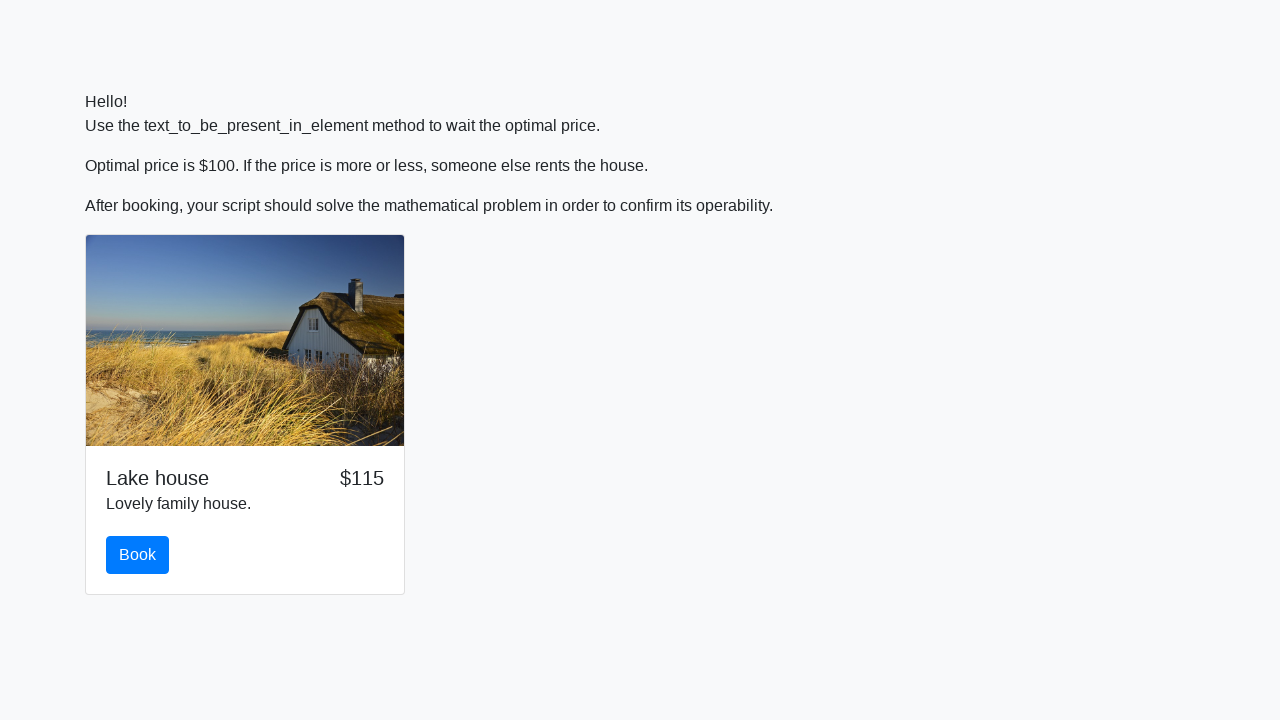

Waited for price to drop to $100
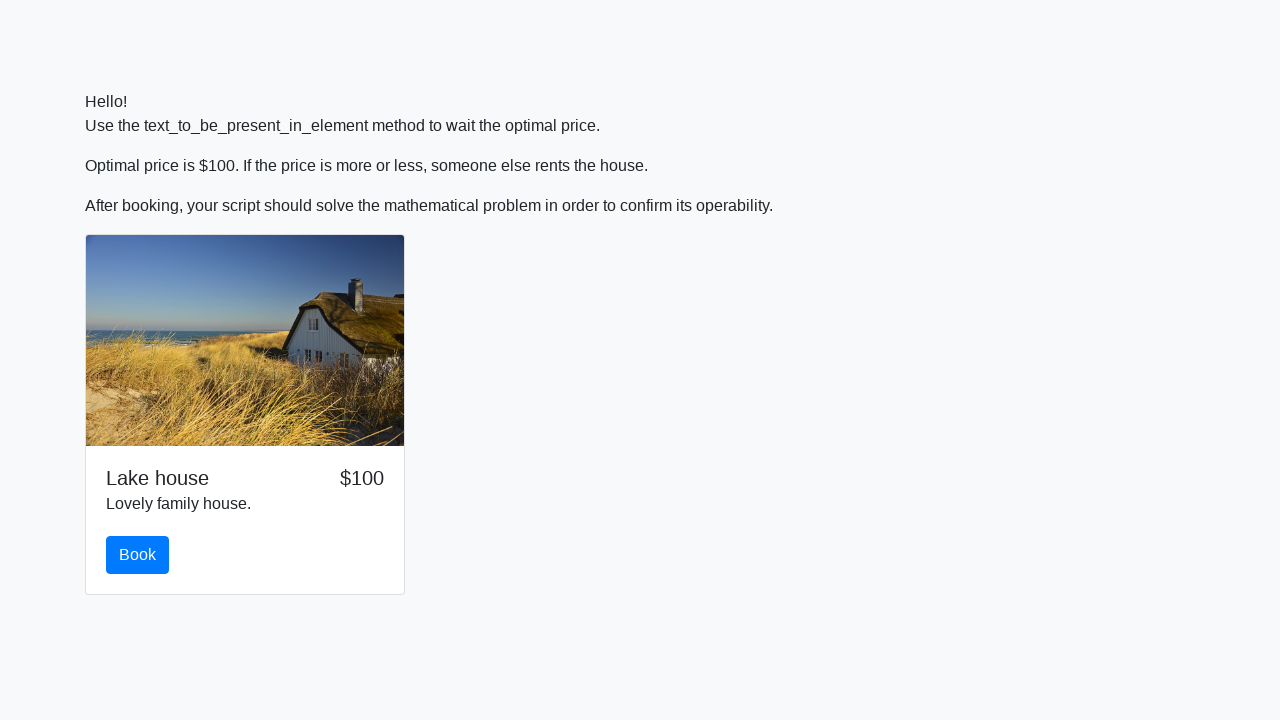

Clicked the Book button at (138, 555) on #book
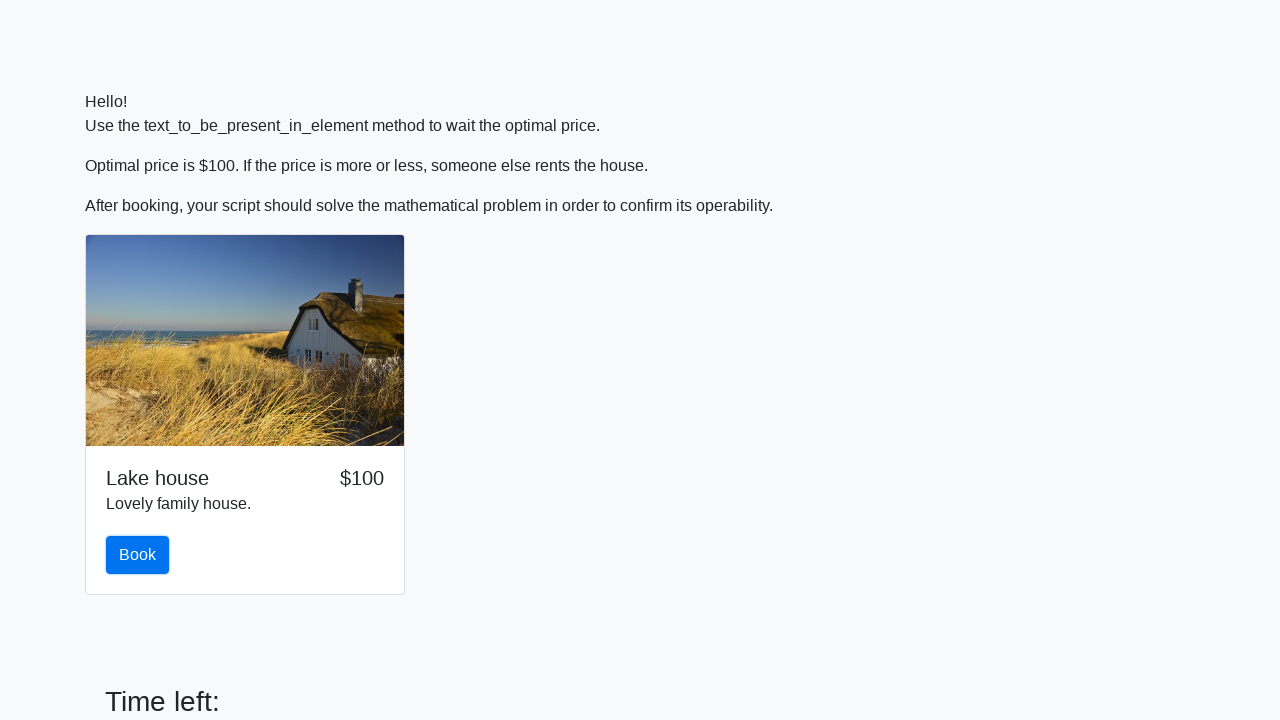

Retrieved input value for calculation
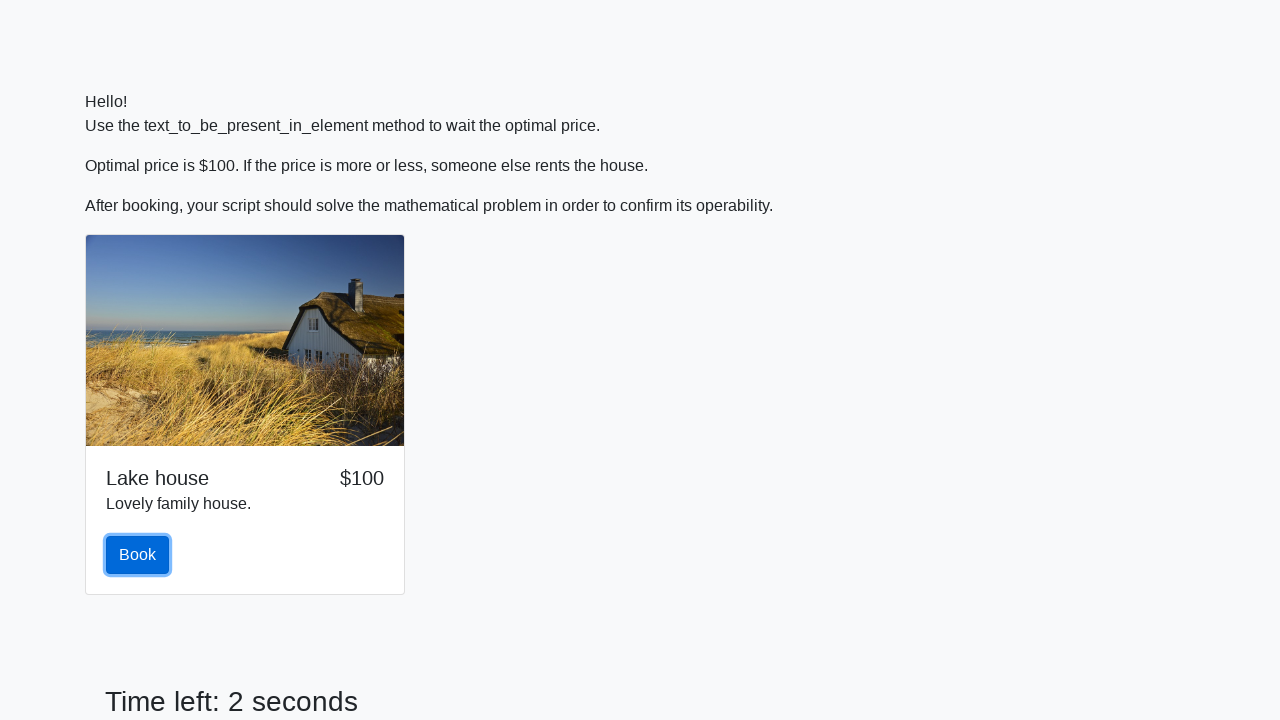

Calculated logarithmic expression result
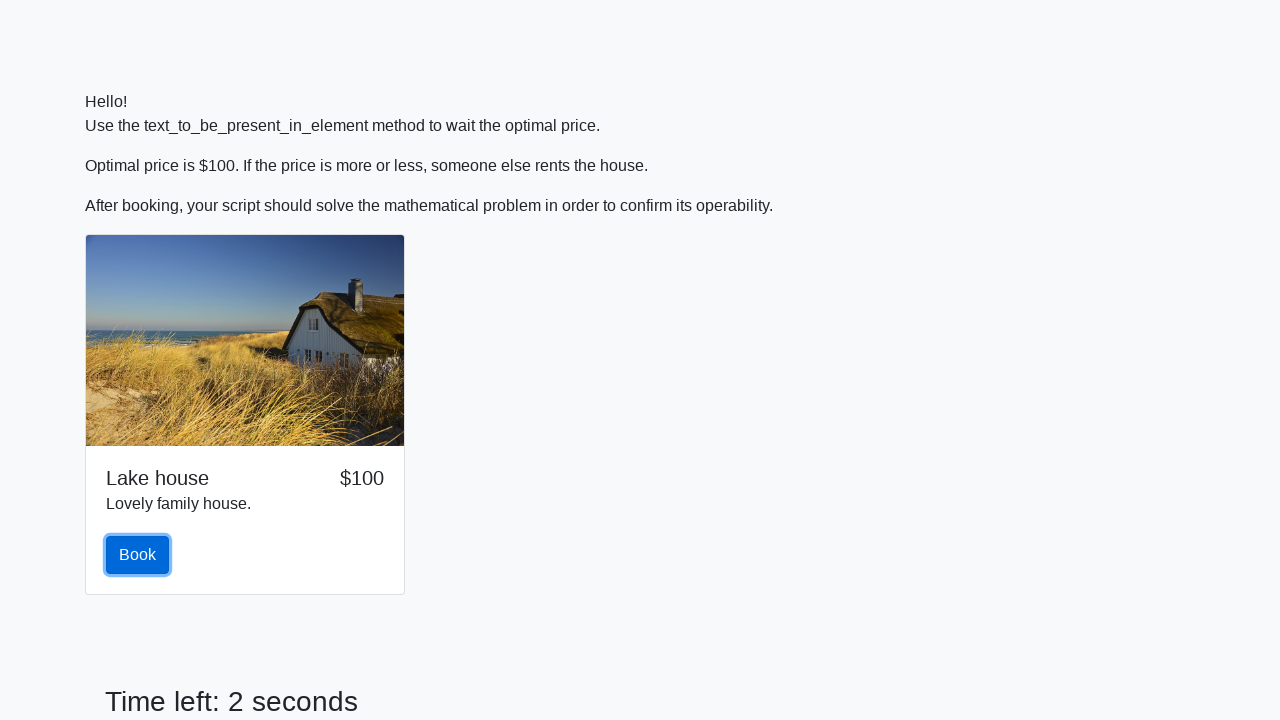

Filled answer field with calculated logarithmic result on #answer
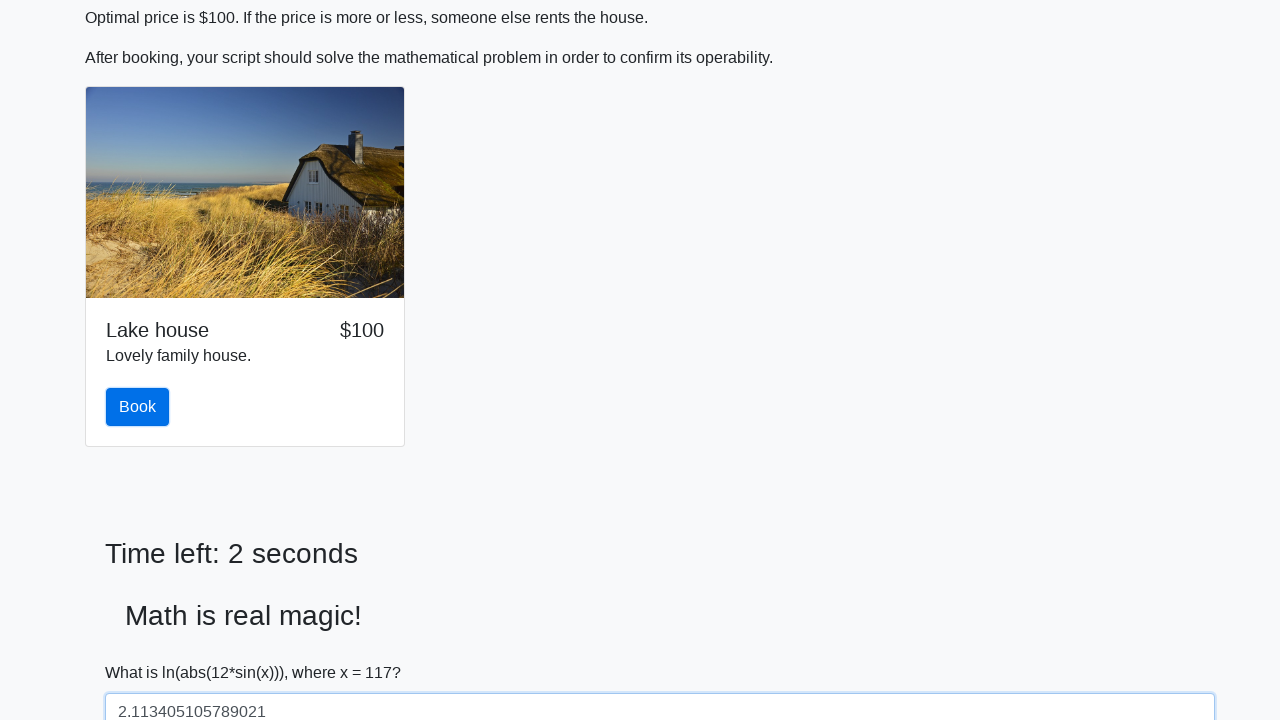

Clicked solve button to submit the answer at (143, 651) on #solve
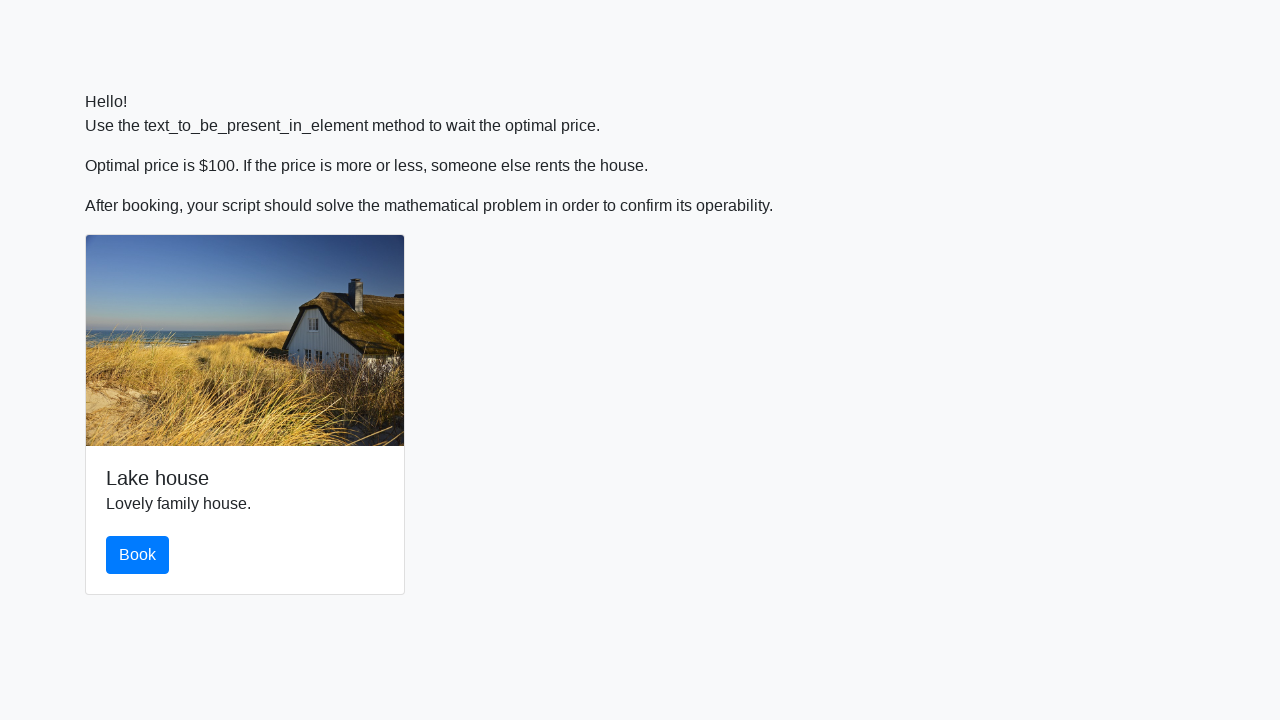

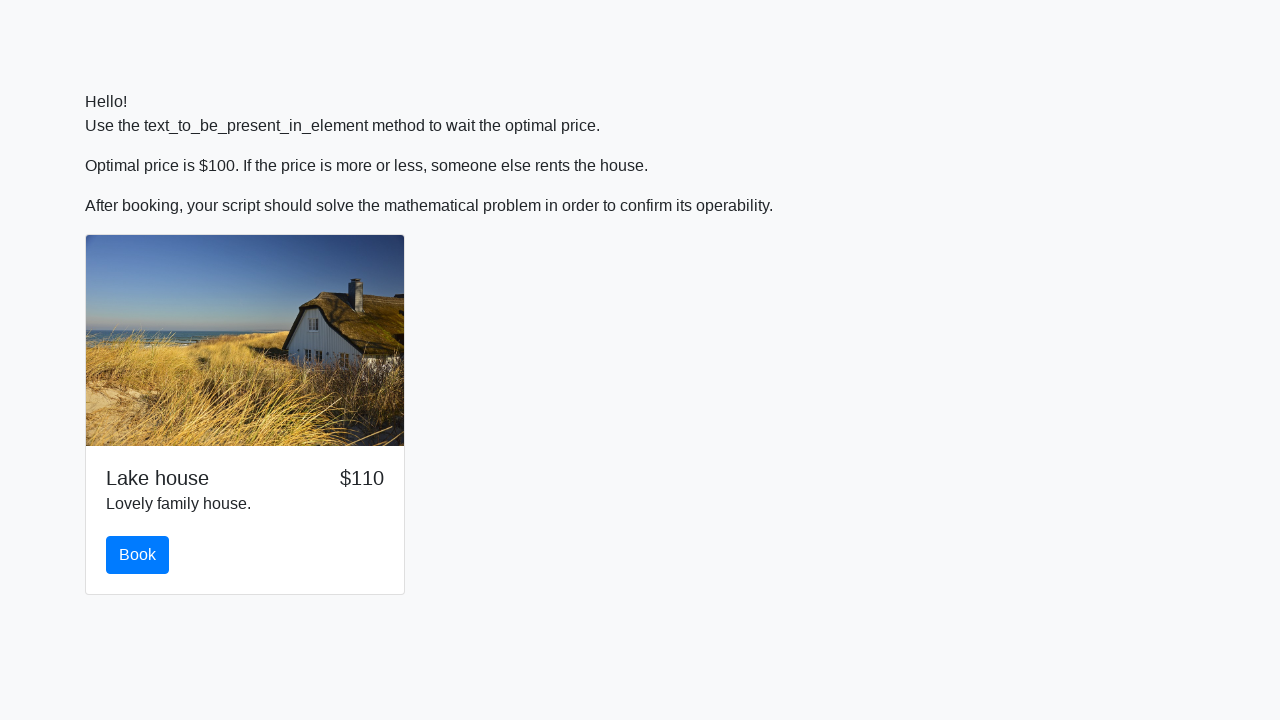